Tests login form behavior when submitting without any credentials, verifying error message appears

Starting URL: https://the-internet.herokuapp.com/

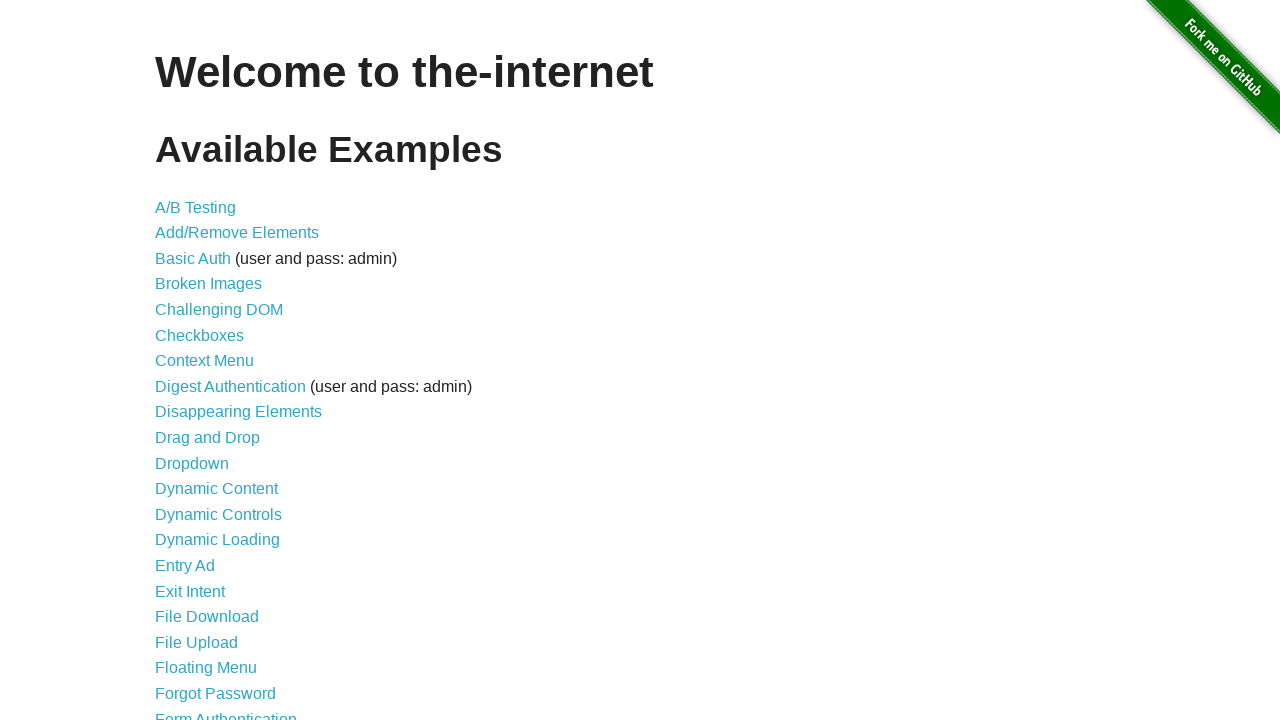

Clicked on Form Authentication link at (226, 712) on xpath=//*[@id="content"]/ul/li[21]/a
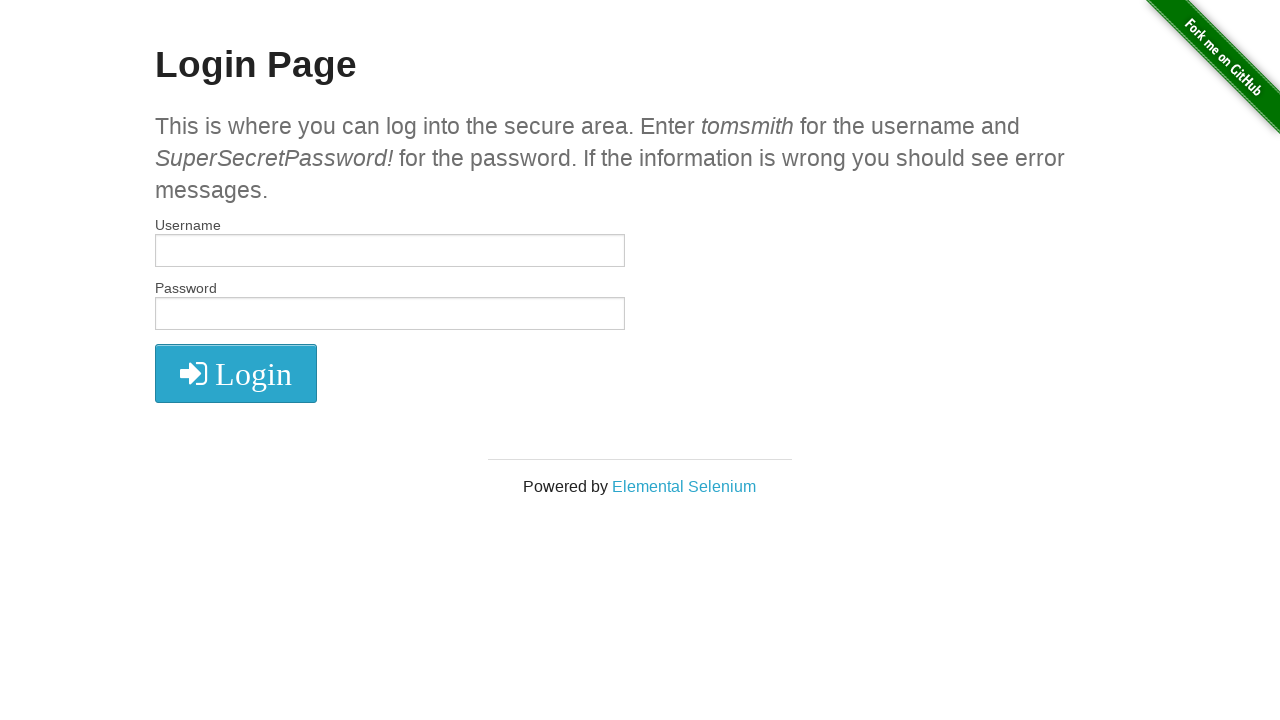

Clicked login button without entering credentials at (236, 373) on xpath=//*[@id="login"]/button
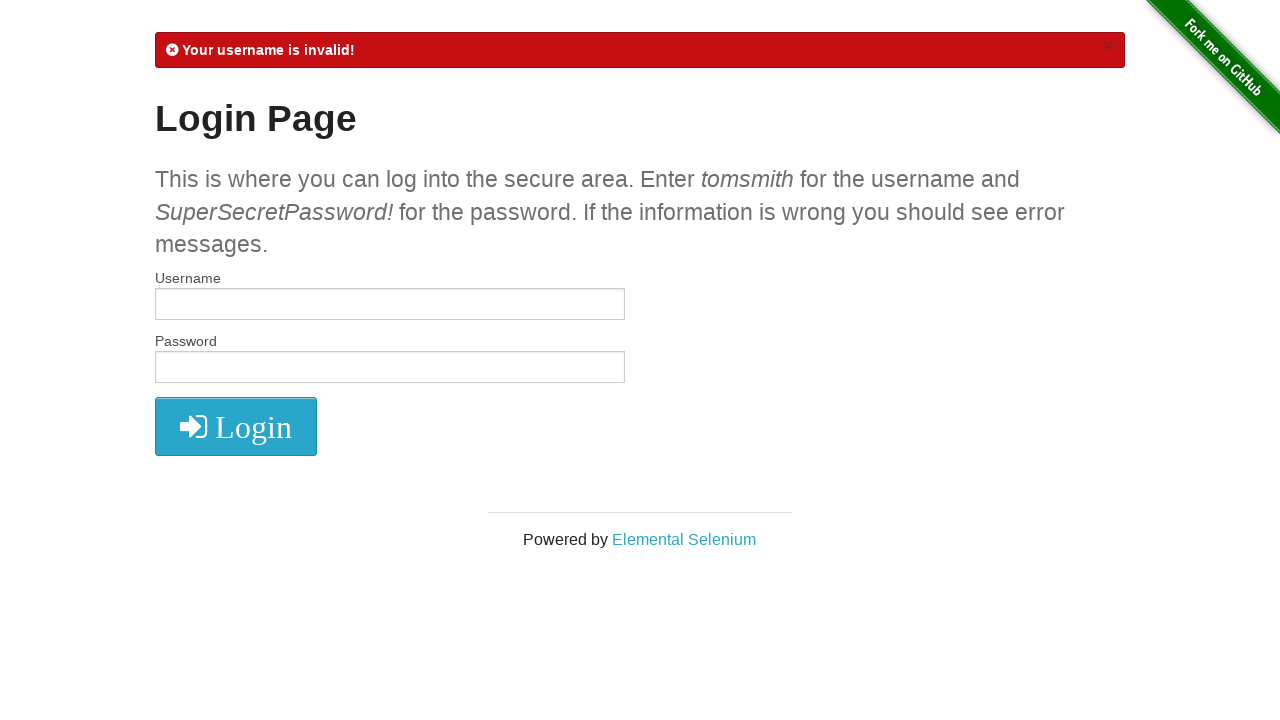

Error message appeared on screen
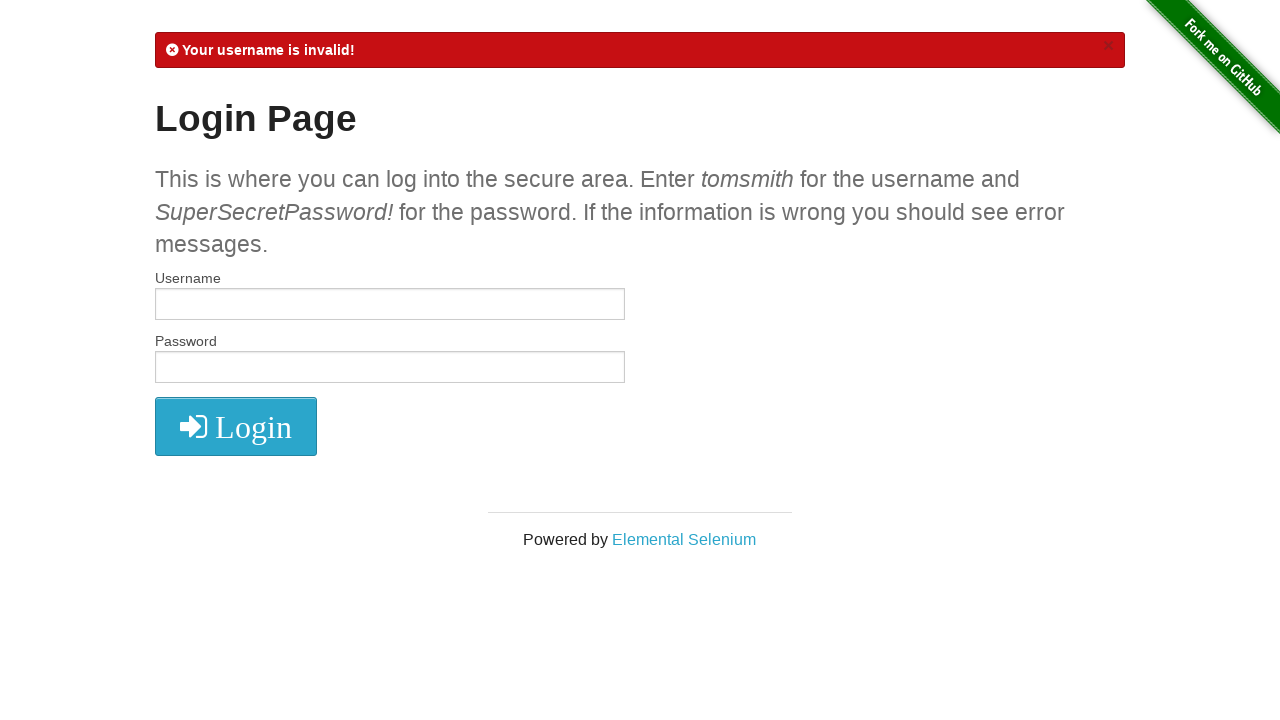

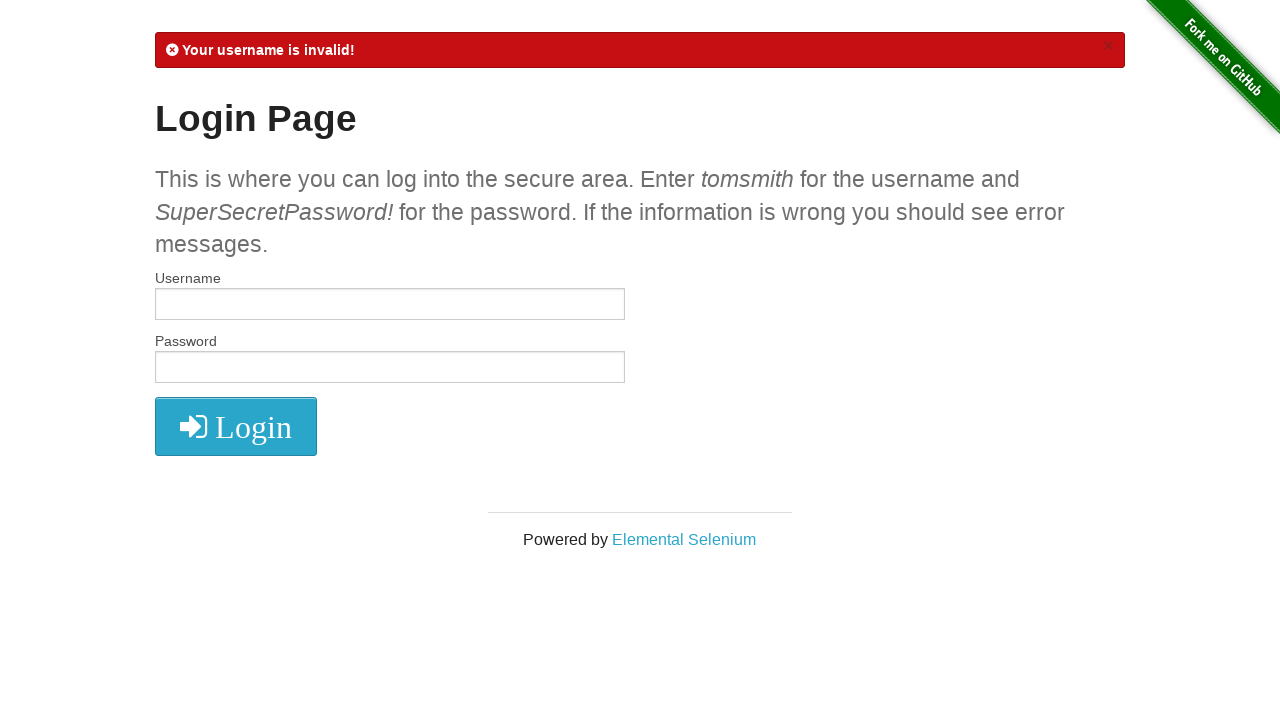